Performs a double-click action on a button element

Starting URL: https://testautomationpractice.blogspot.com/

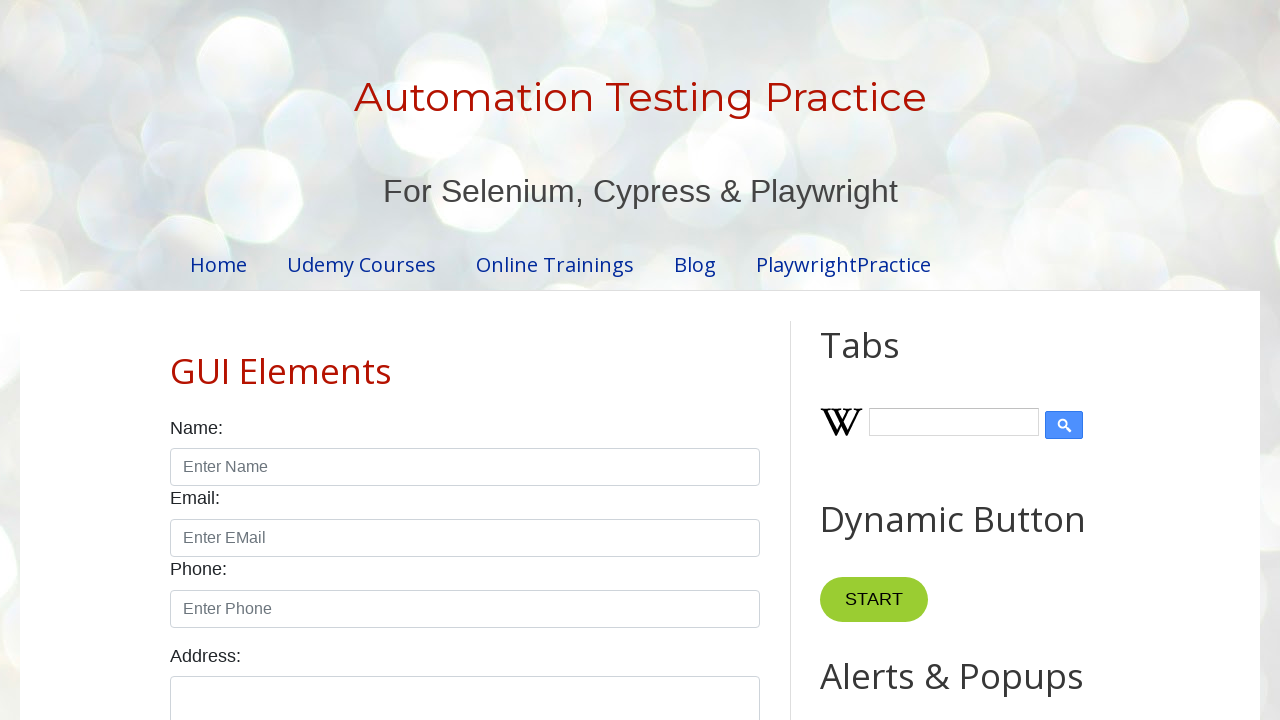

Double-clicked button element with ondblclick='myFunction1()' handler at (885, 360) on button[ondblclick='myFunction1()']
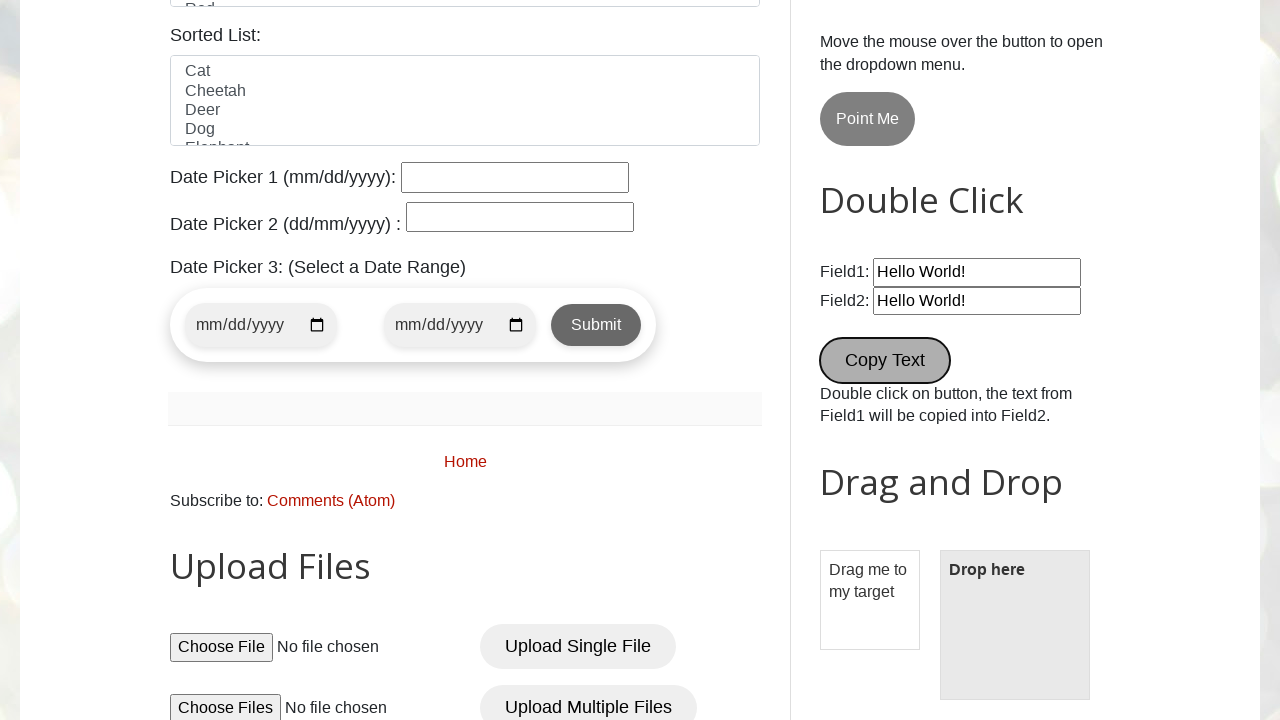

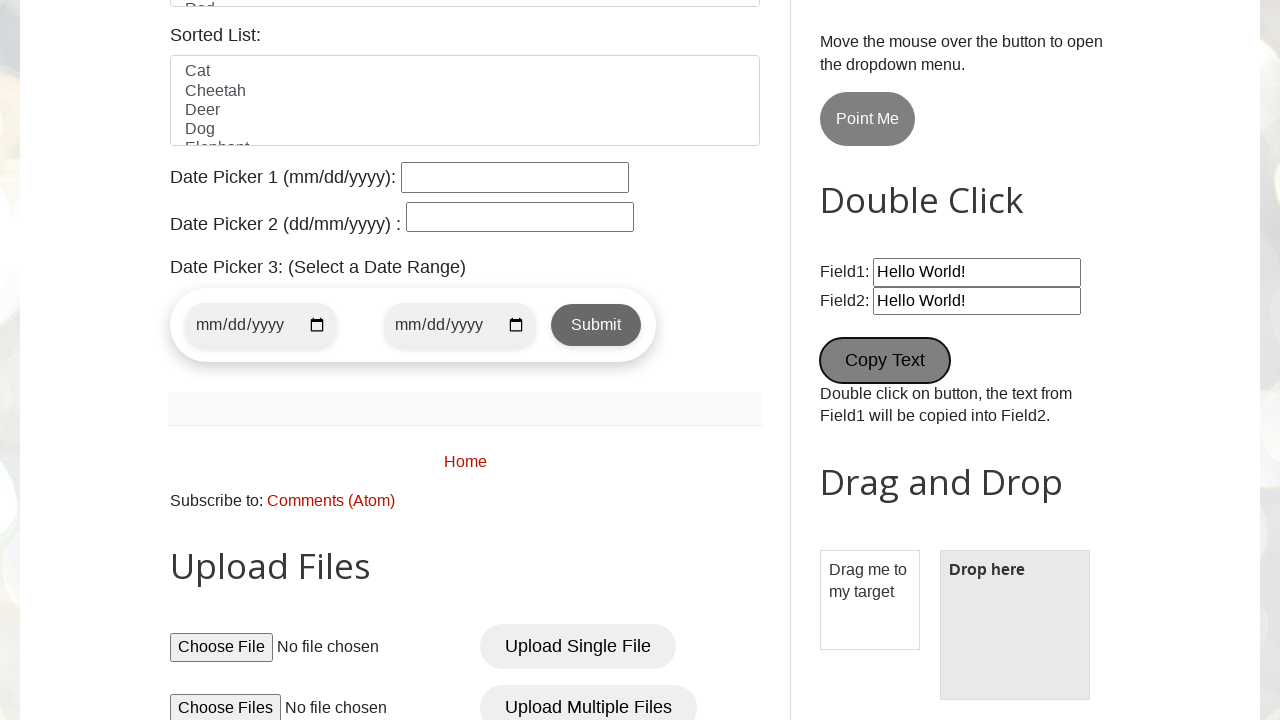